Tests dropdown selection using Playwright's built-in select method to choose "Option 1" by its visible text, then verifies the selection.

Starting URL: http://the-internet.herokuapp.com/dropdown

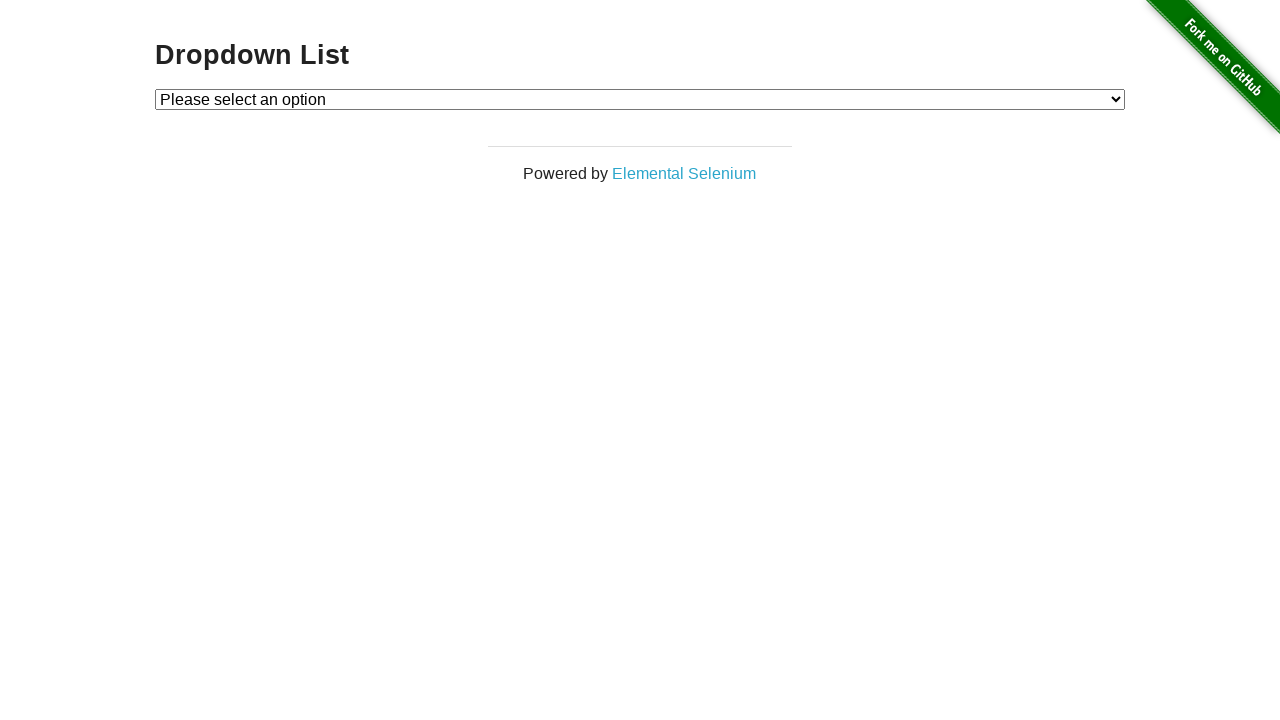

Selected 'Option 1' from dropdown using select method on #dropdown
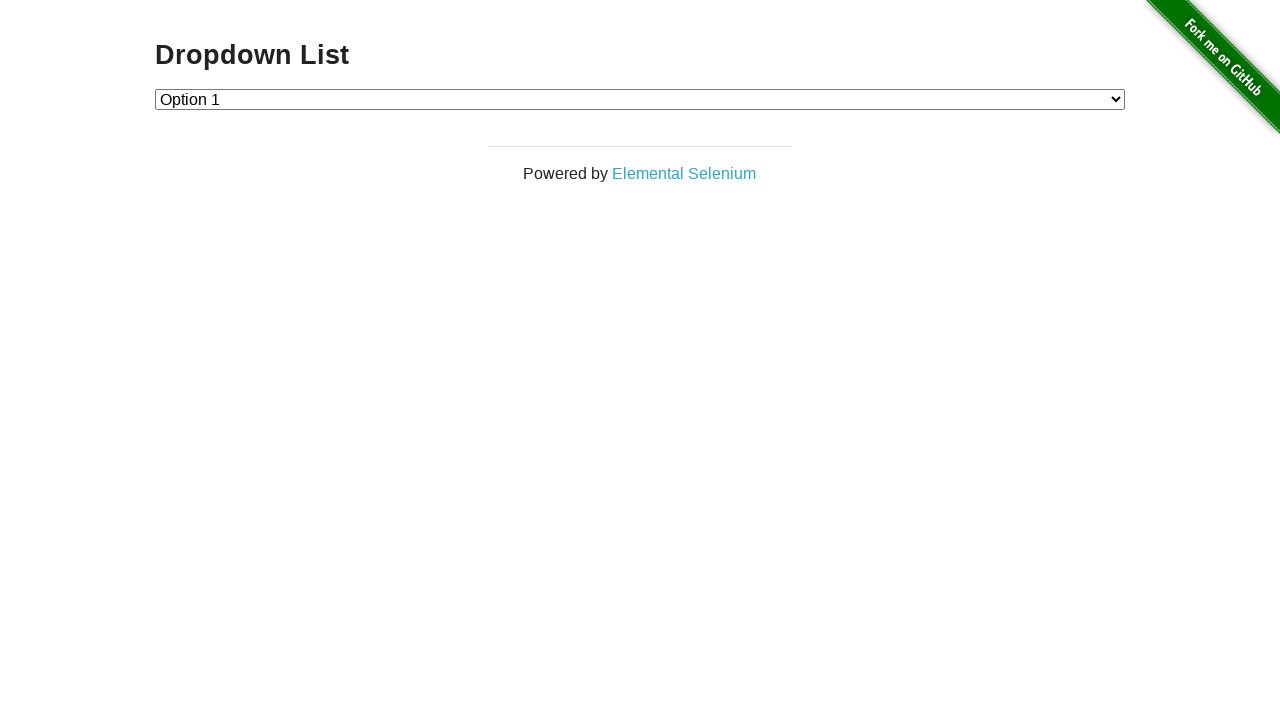

Retrieved dropdown input value
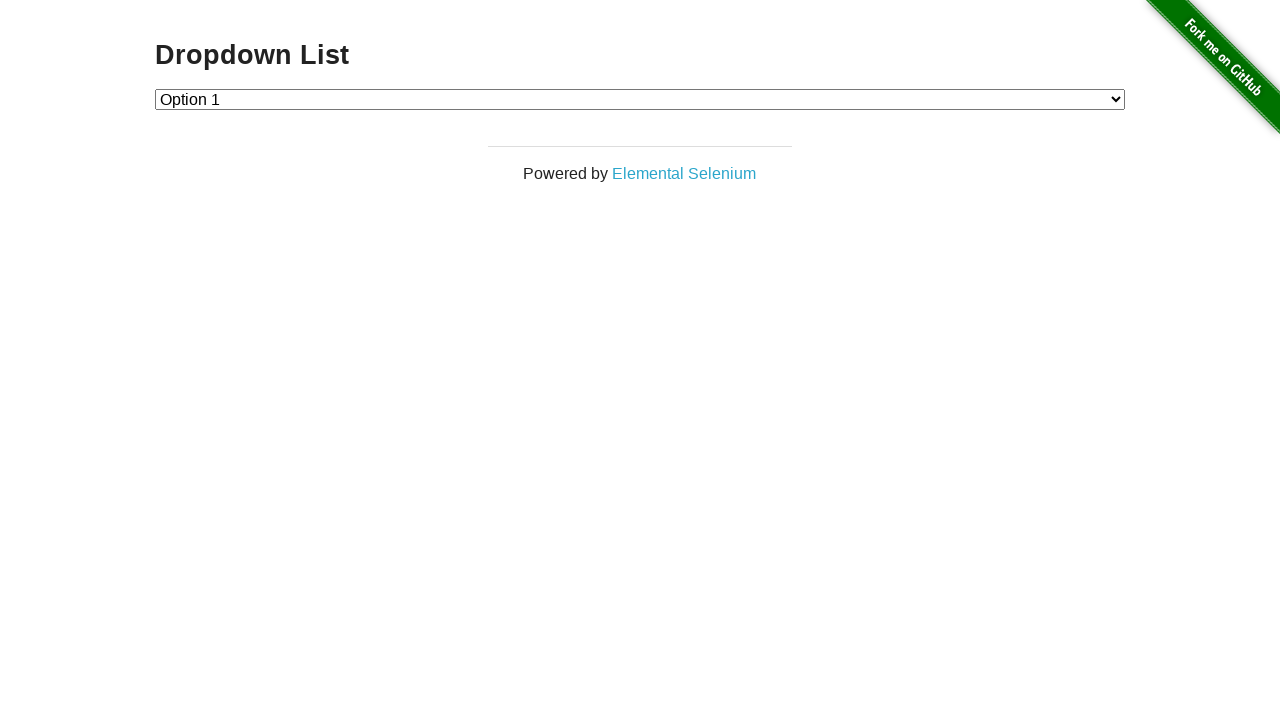

Located the checked option element
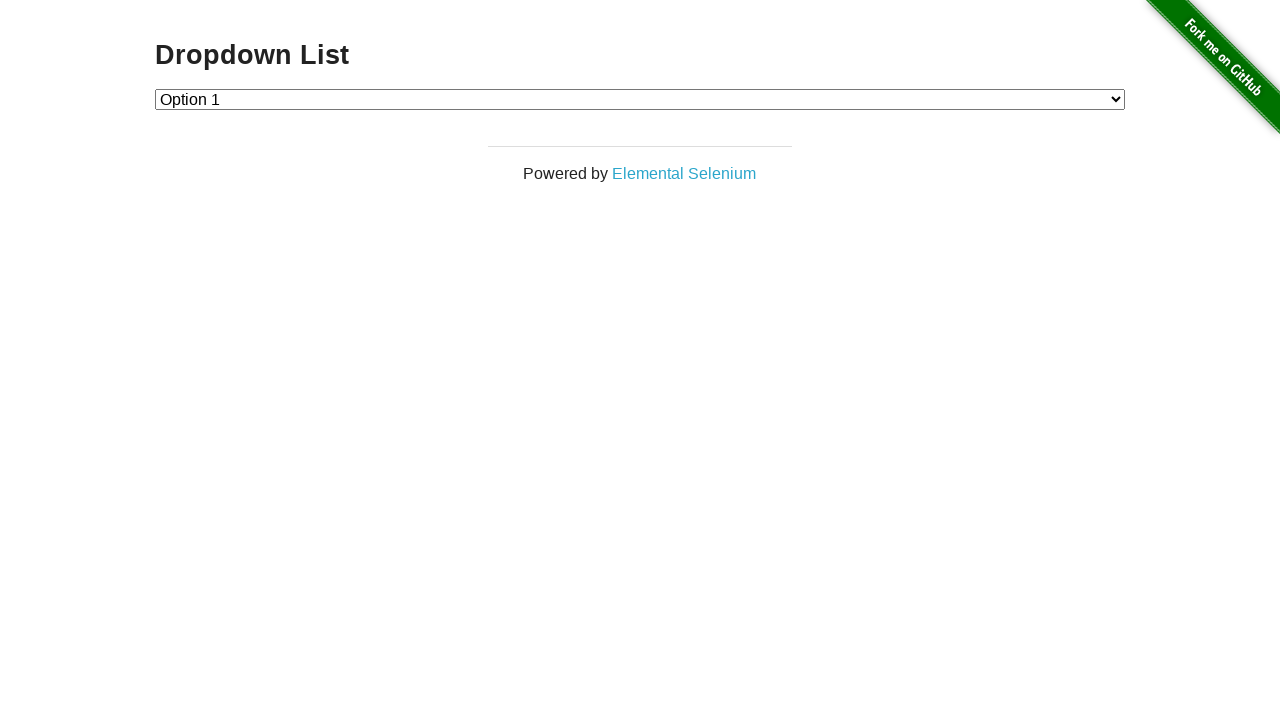

Verified selected option text is 'Option 1'
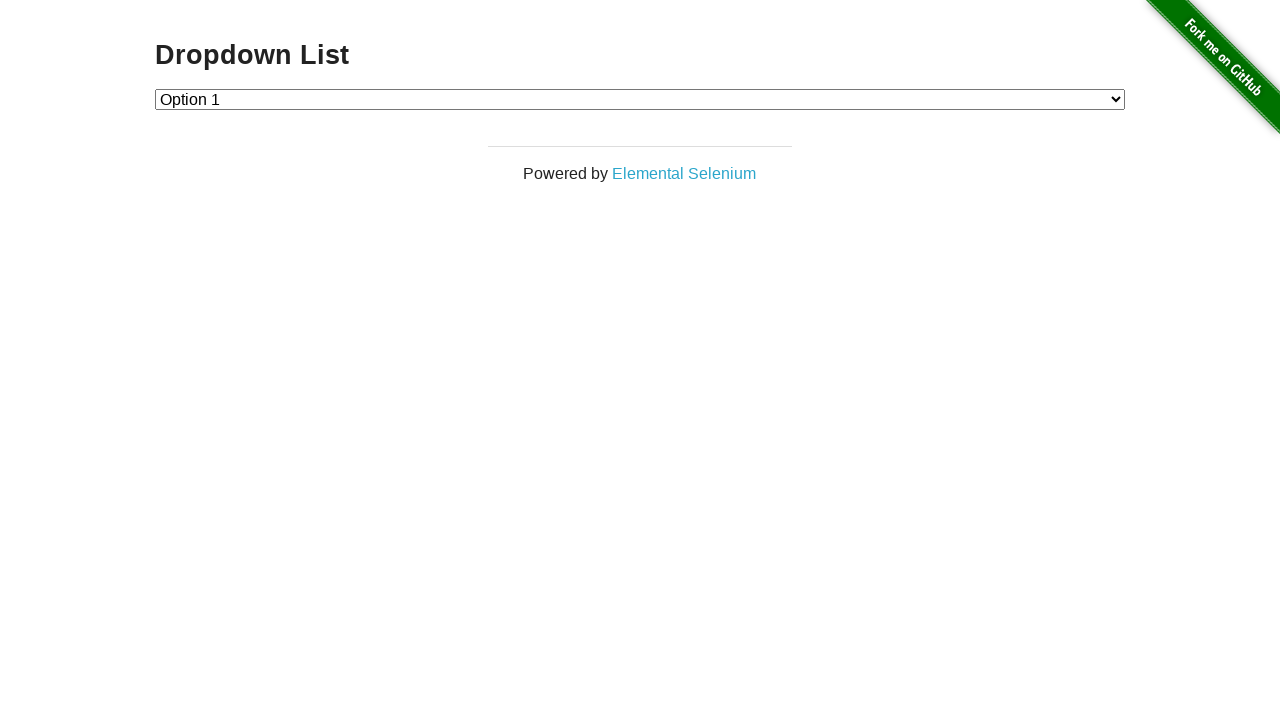

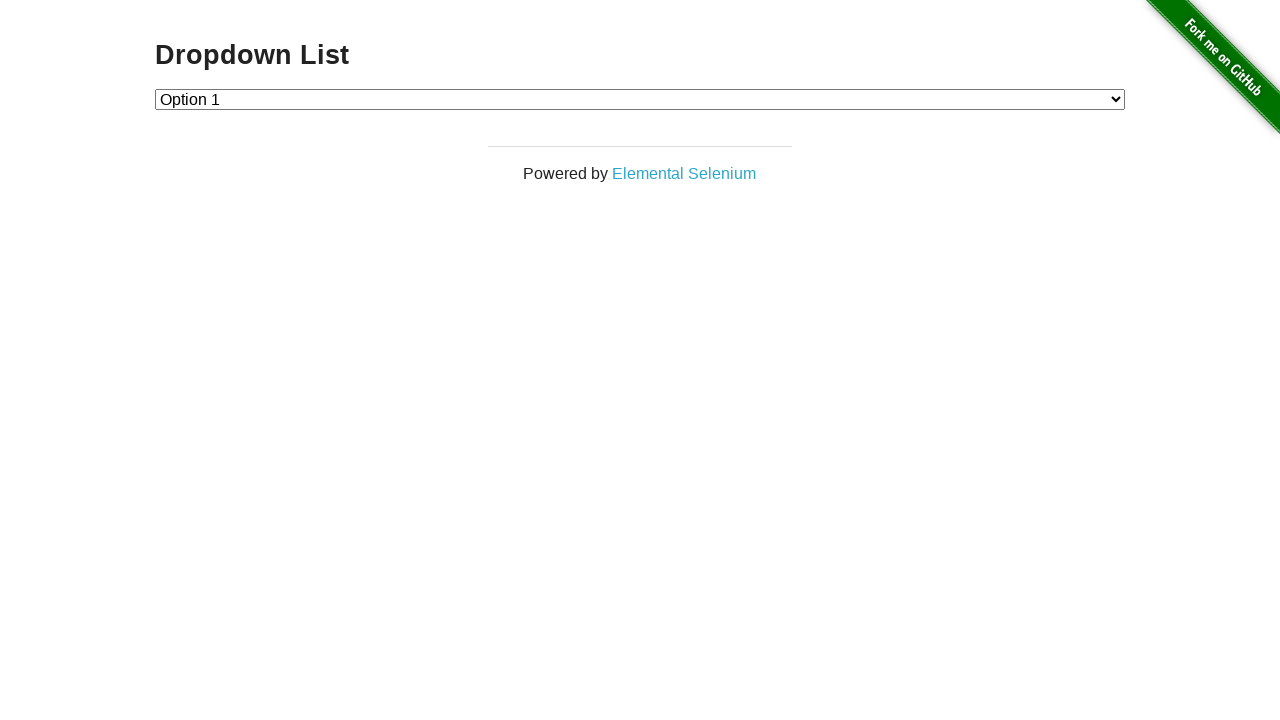